Tests window switching using a reusable method approach by opening a new window and verifying content

Starting URL: https://the-internet.herokuapp.com/windows

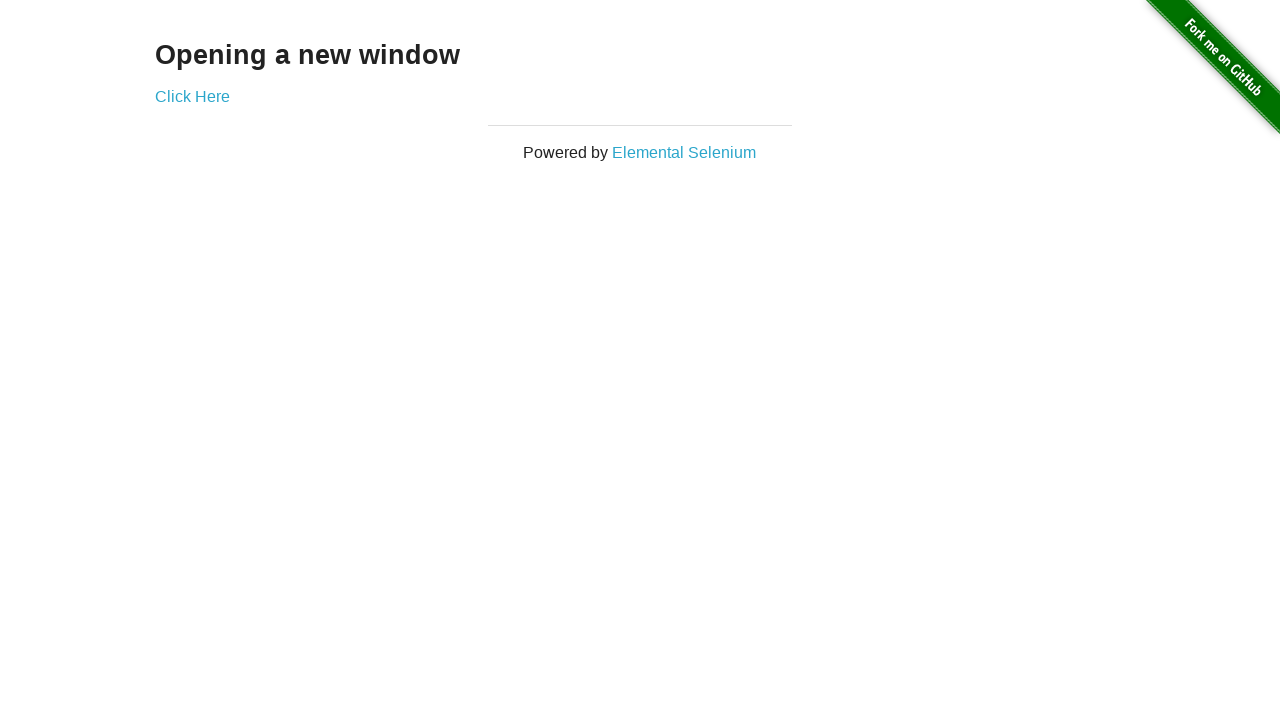

Clicked 'Click Here' link to open new window at (192, 96) on a:has-text('Click Here')
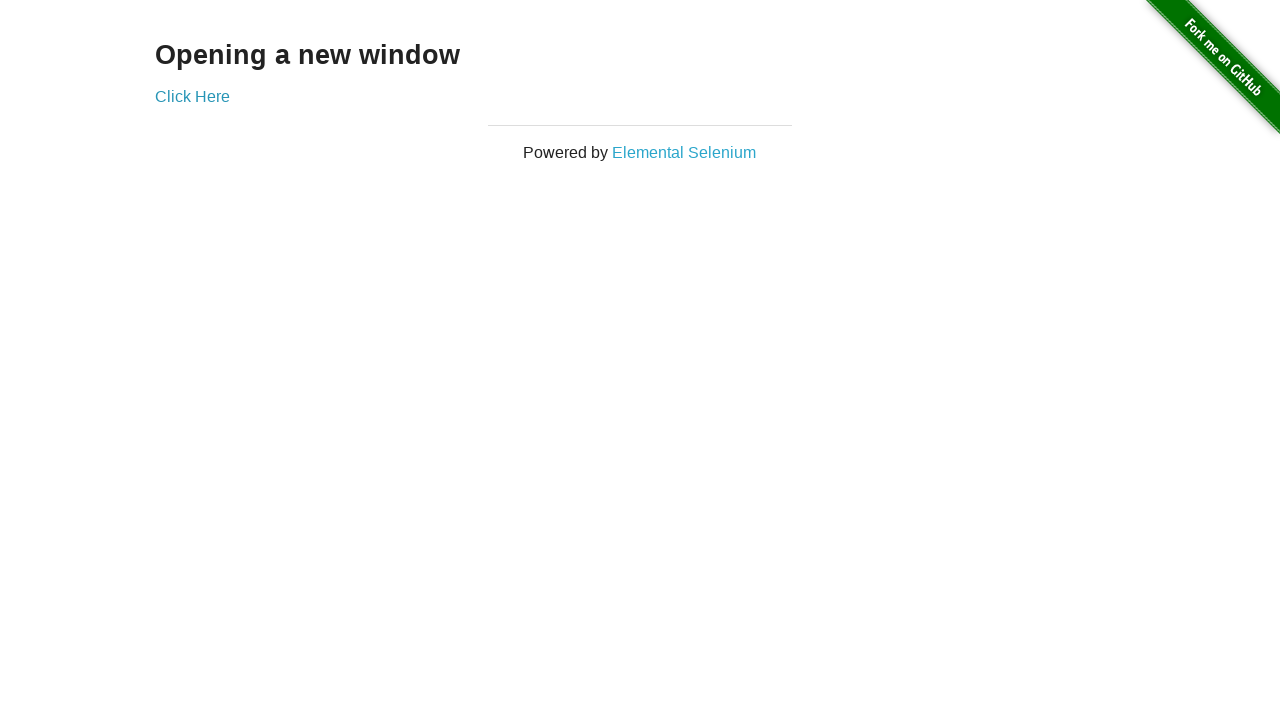

New window opened and captured
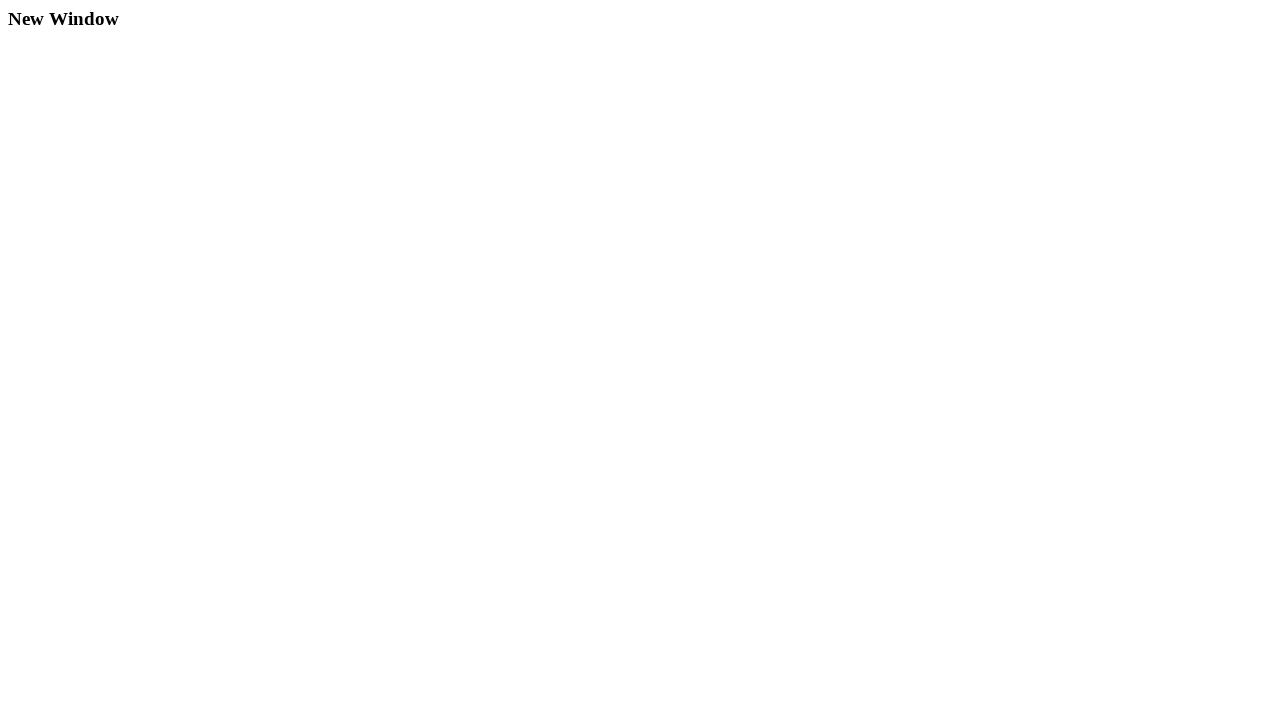

New page finished loading
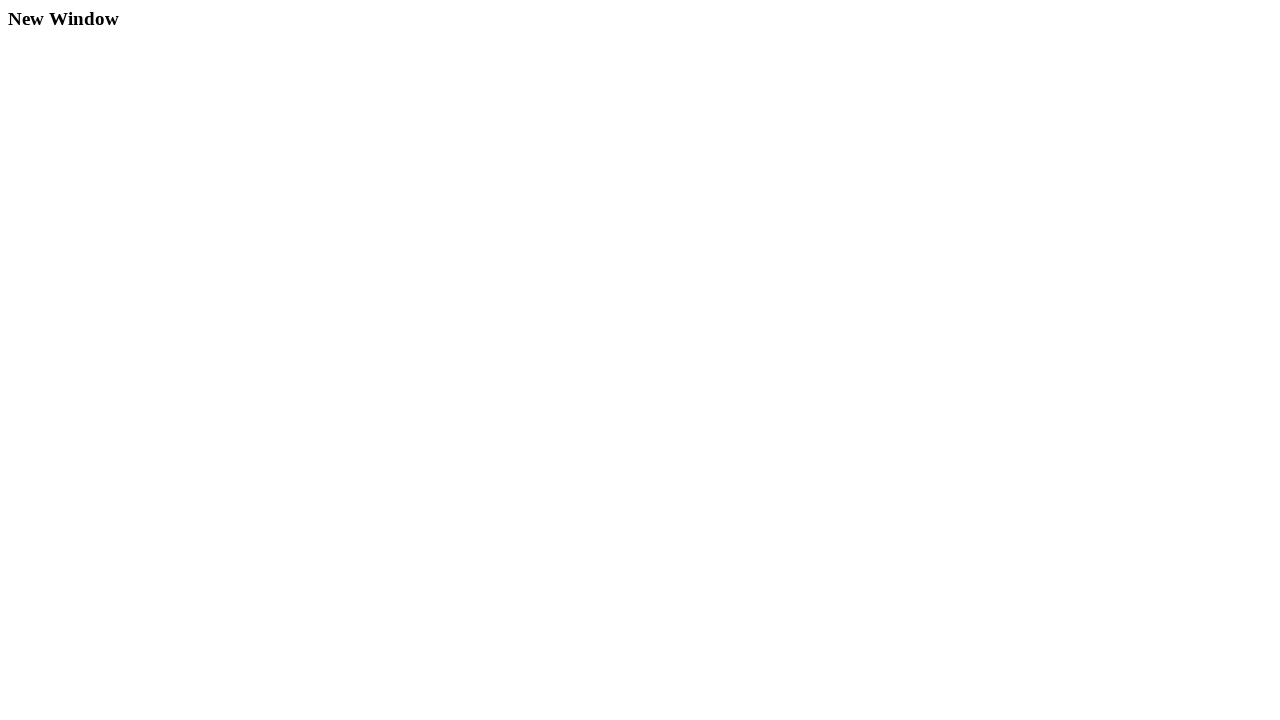

Located h3 heading element on new page
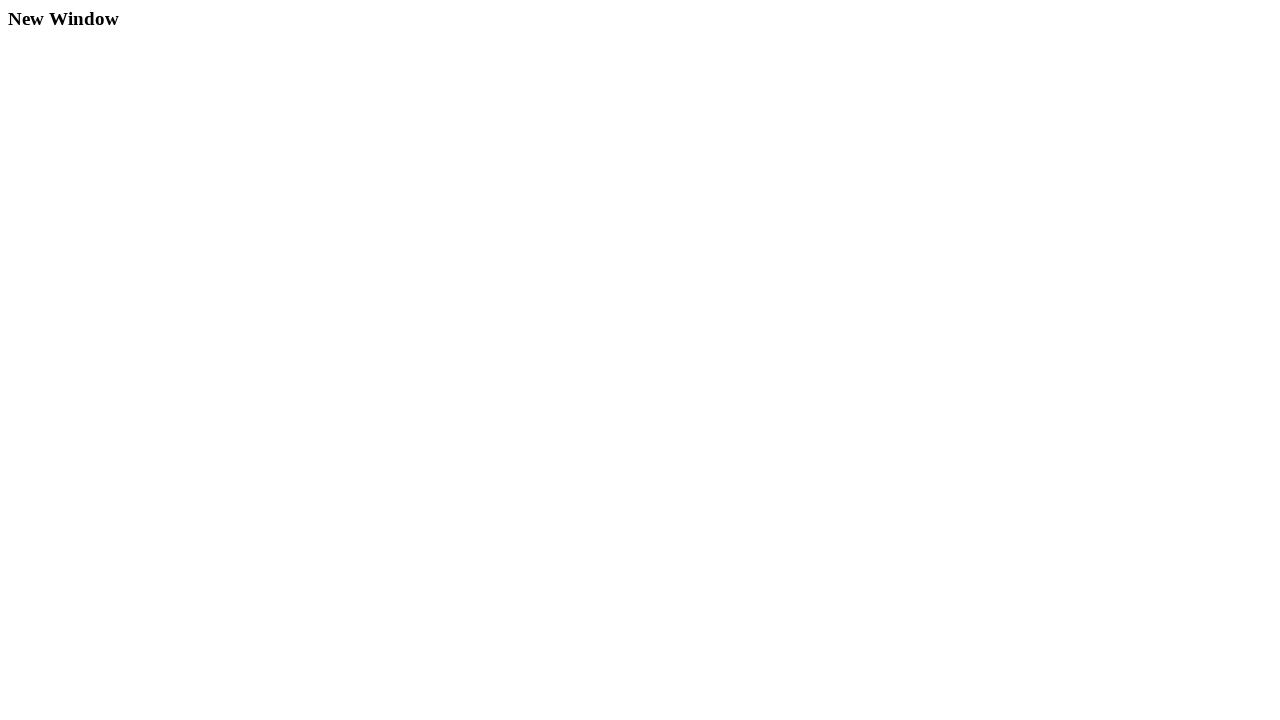

Verified h3 heading is visible on new page
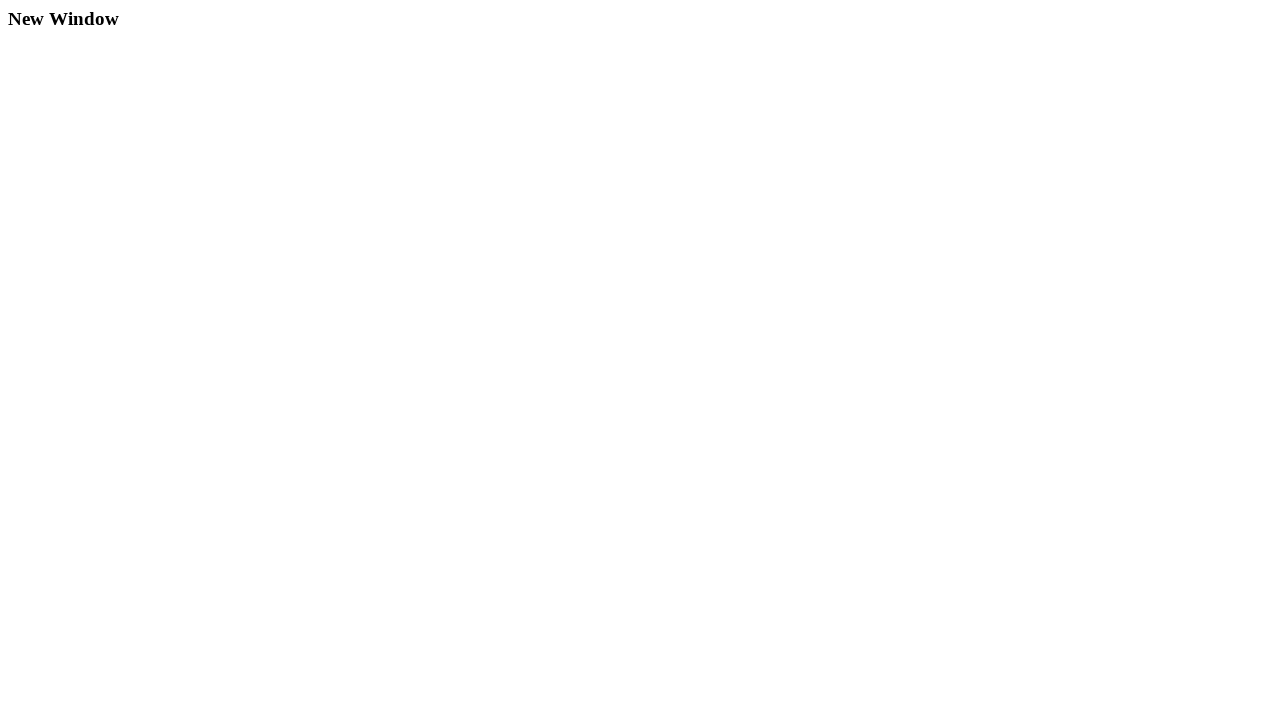

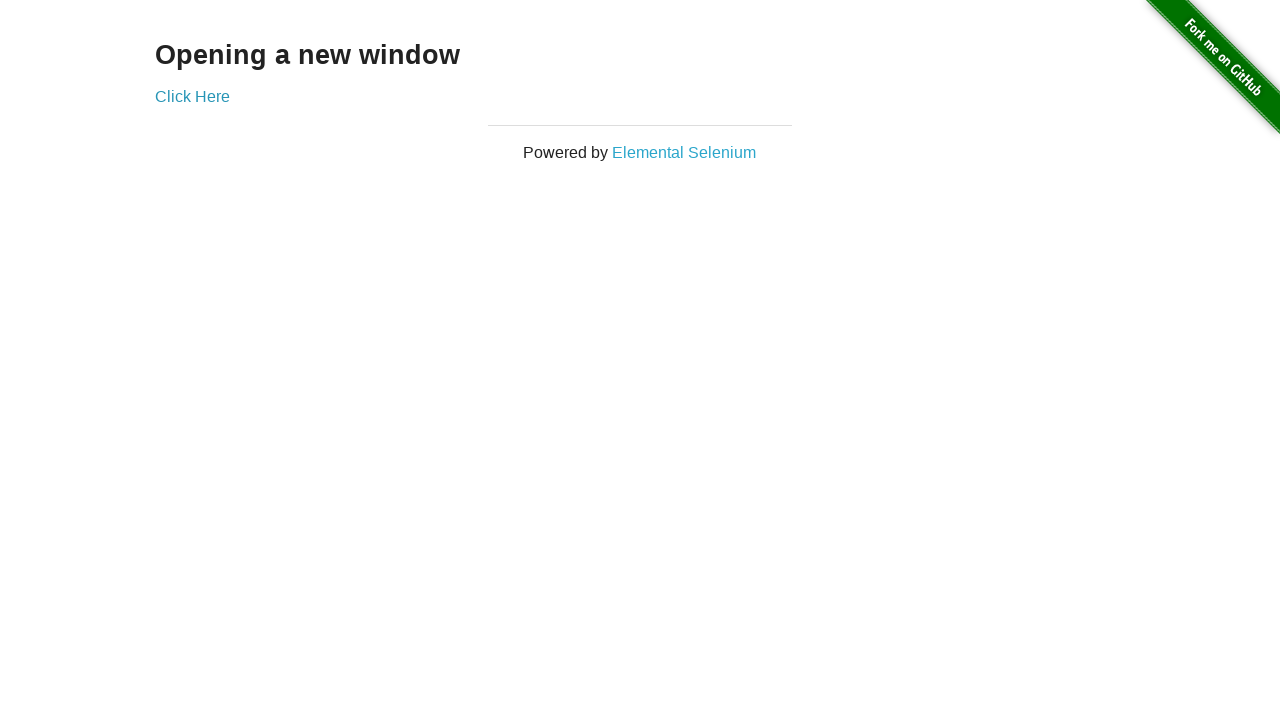